Tests form completion by filling multiple fields including name, email, phone, selecting gender radio button and day checkbox

Starting URL: https://testautomationpractice.blogspot.com/

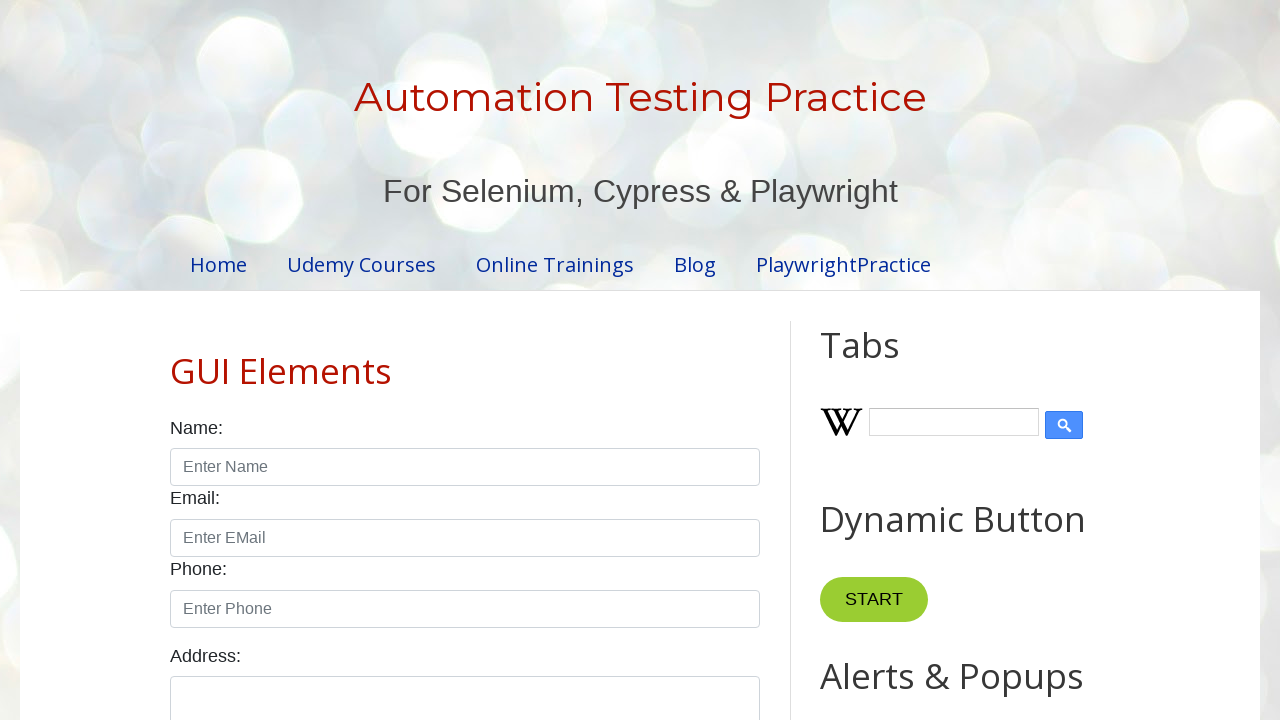

Filled name field with 'Hello My Name is Ali' on input#name
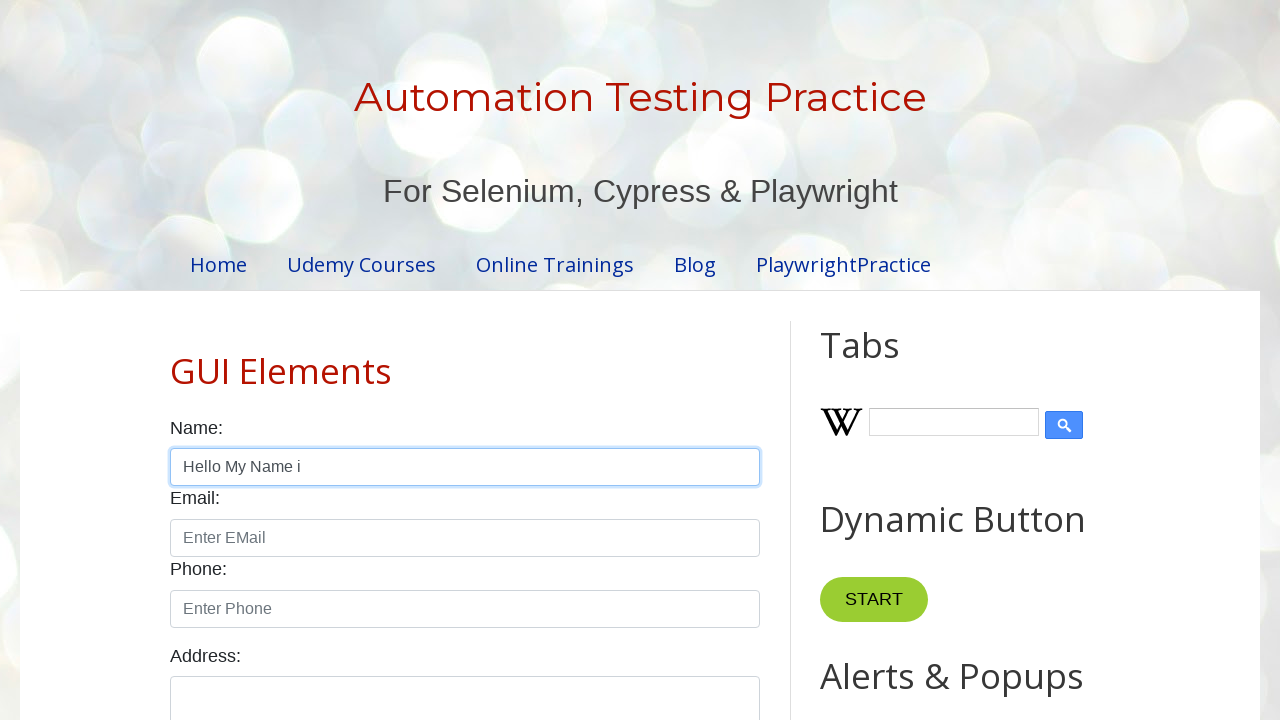

Filled email field with 'abbbbaaa3222' on input#email
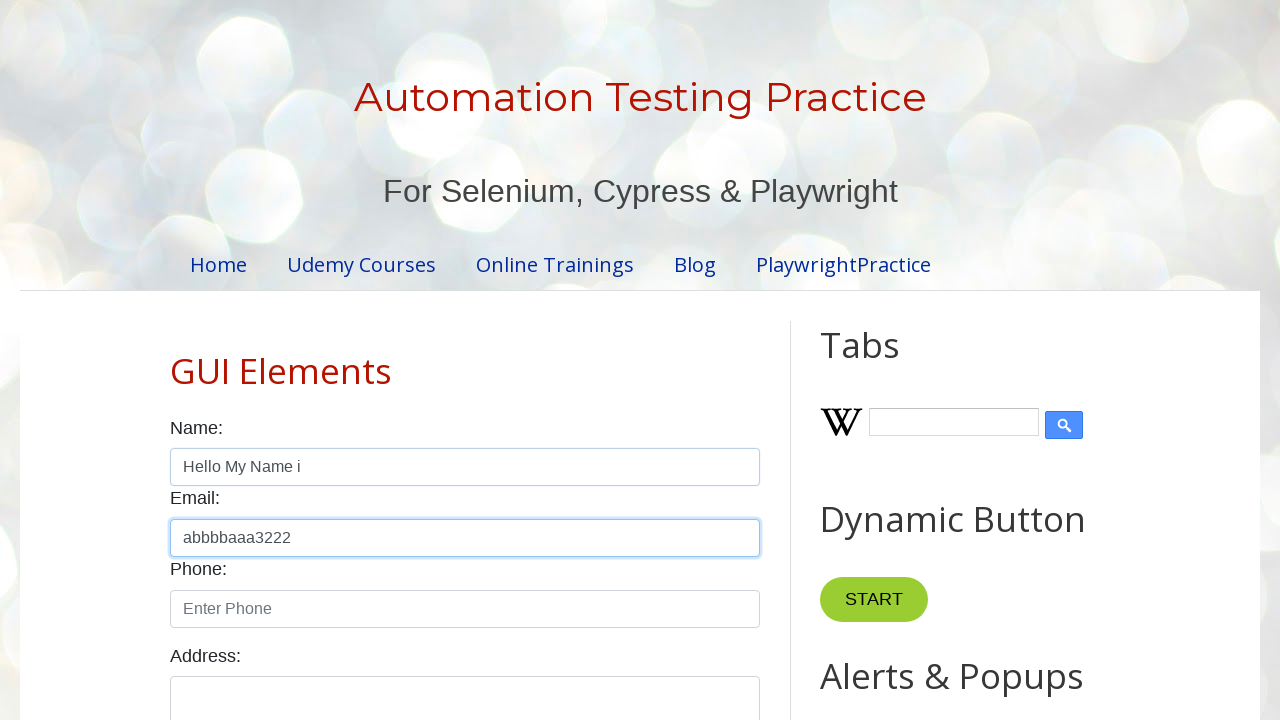

Filled phone field with '000-00-00-00' on input#phone
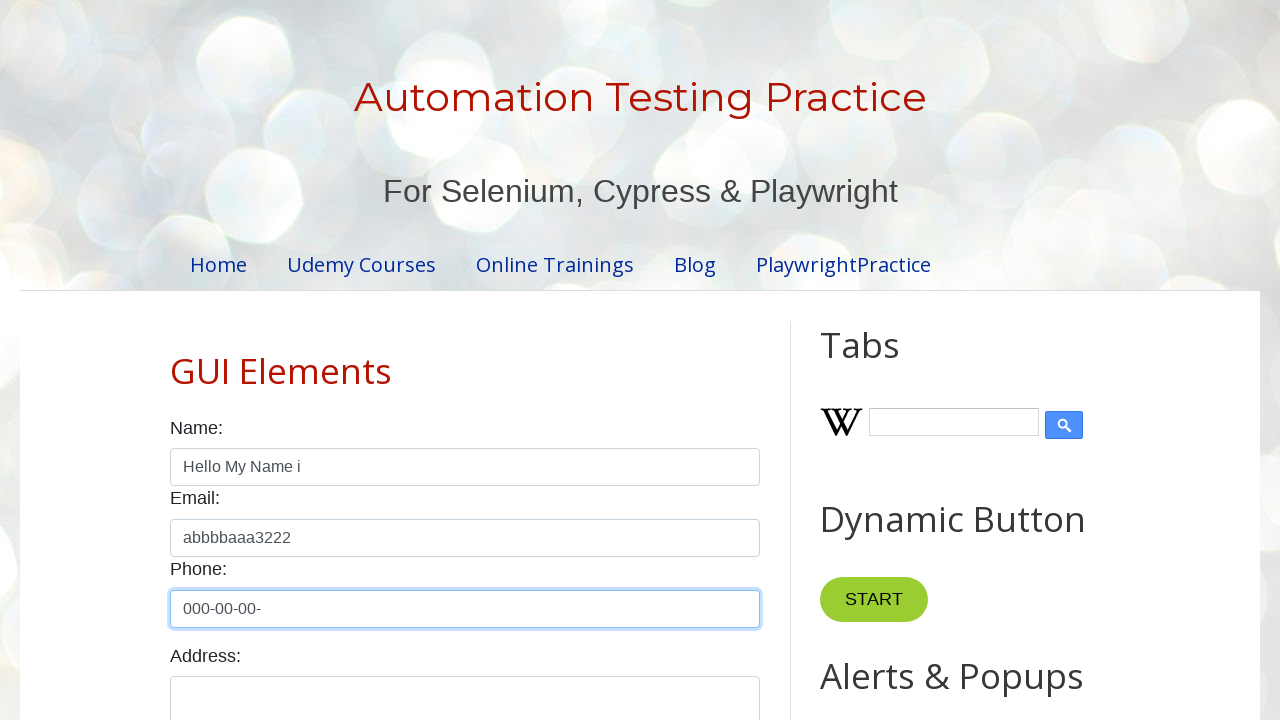

Selected male radio button at (176, 360) on input#male
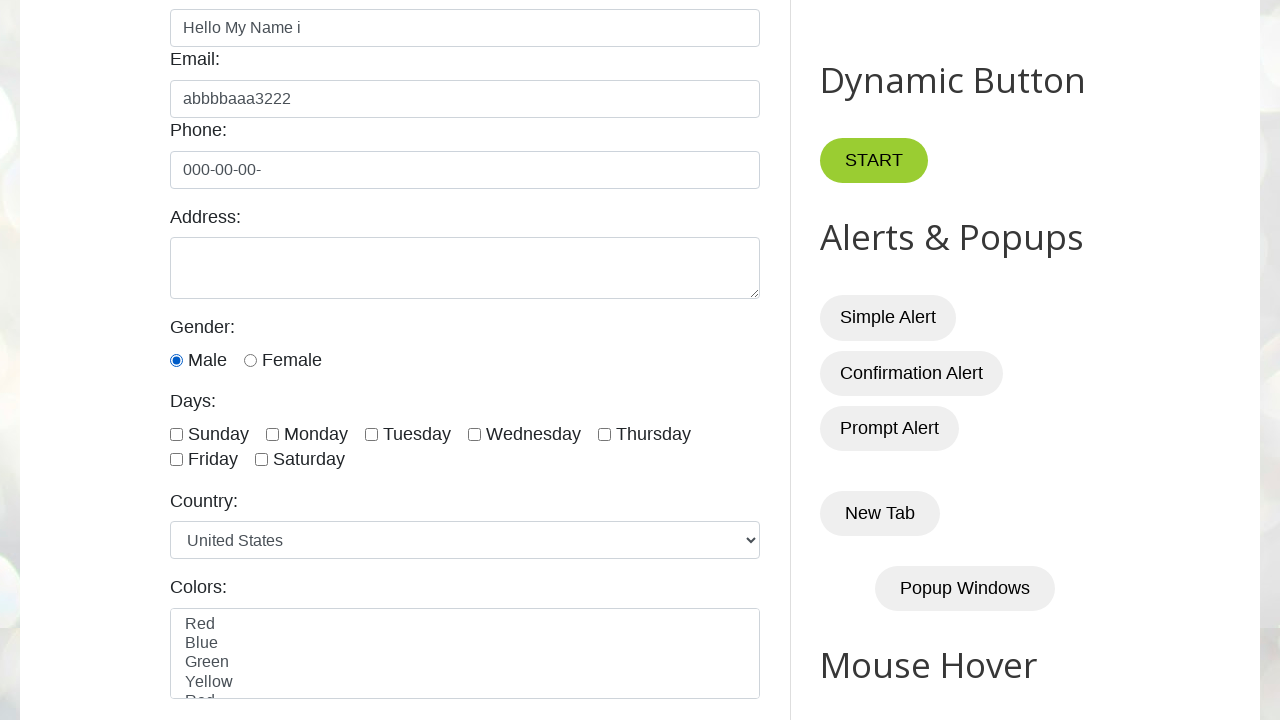

Selected Sunday checkbox at (176, 434) on input#sunday
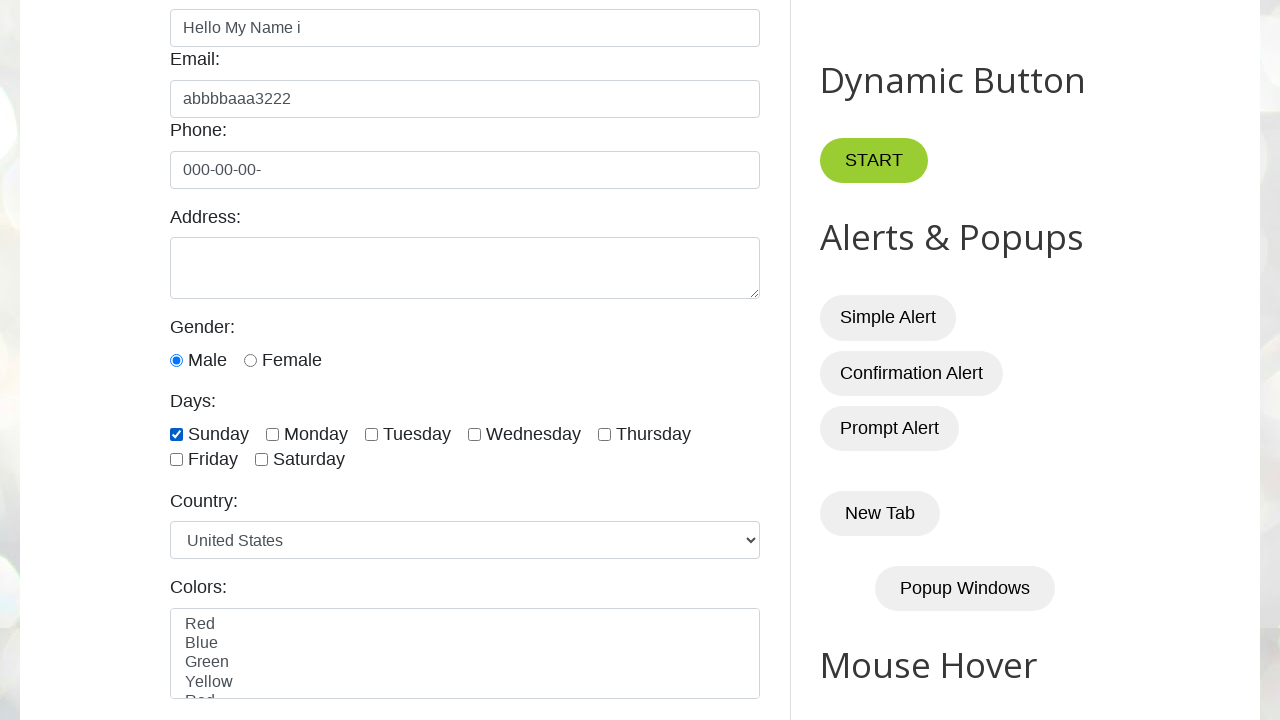

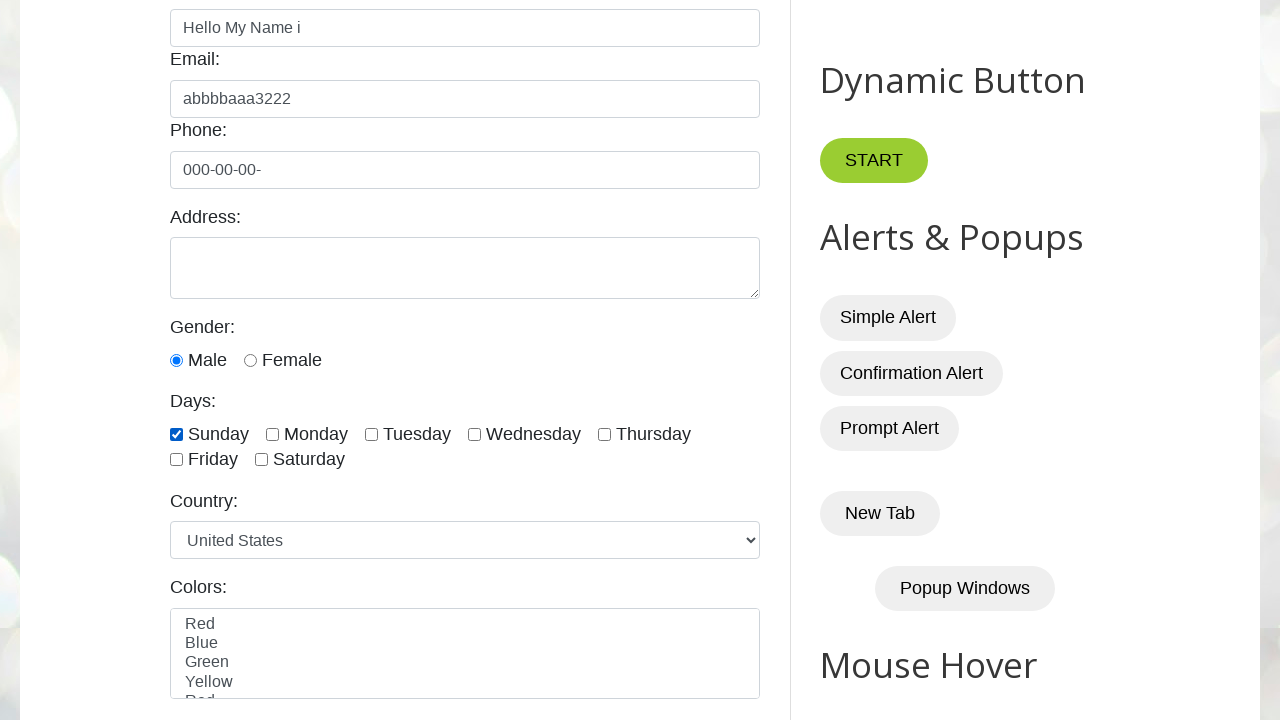